Navigates through UCLA's course catalog for Mathematics courses, clicks through pagination buttons, and expands all course details on each page

Starting URL: https://sa.ucla.edu/ro/public/soc/Results?SubjectAreaName=Mathematics+(MATH)&t=23S&sBy=subject&subj=MATH+++&catlg=&cls_no=&undefined=Go&btnIsInIndex=btn_inIndex

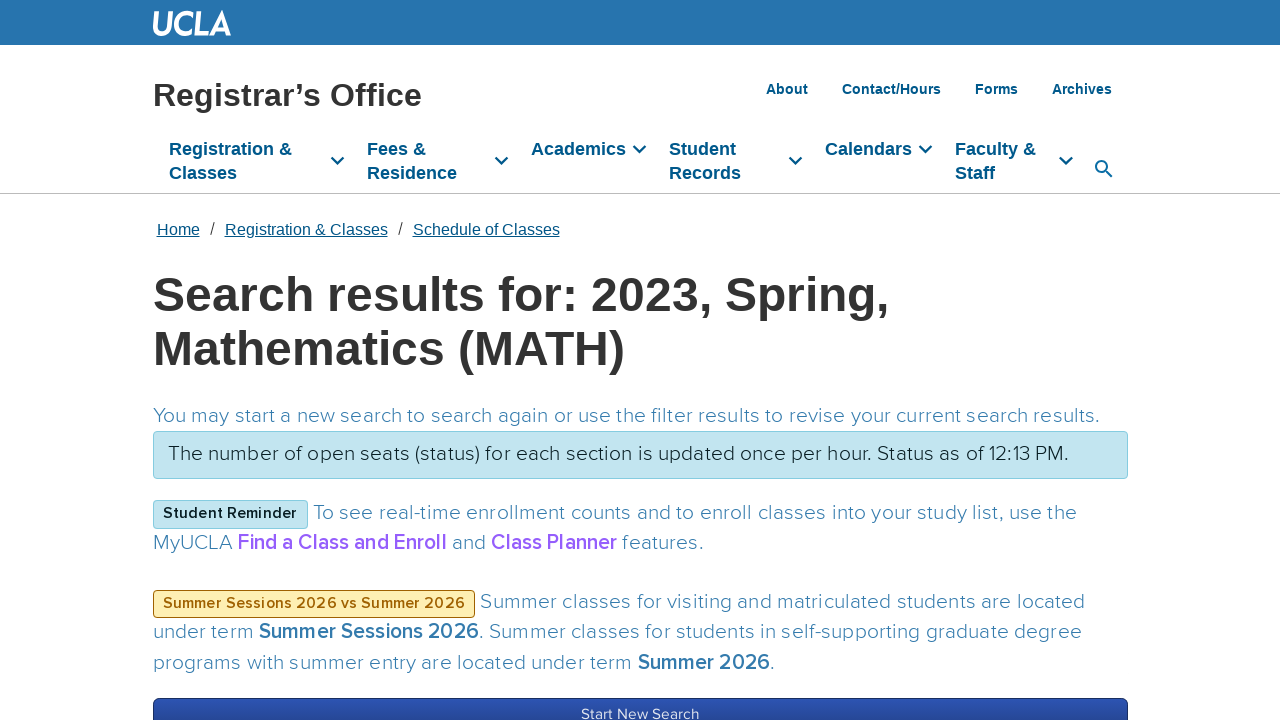

Retrieved pagination buttons from shadow DOM
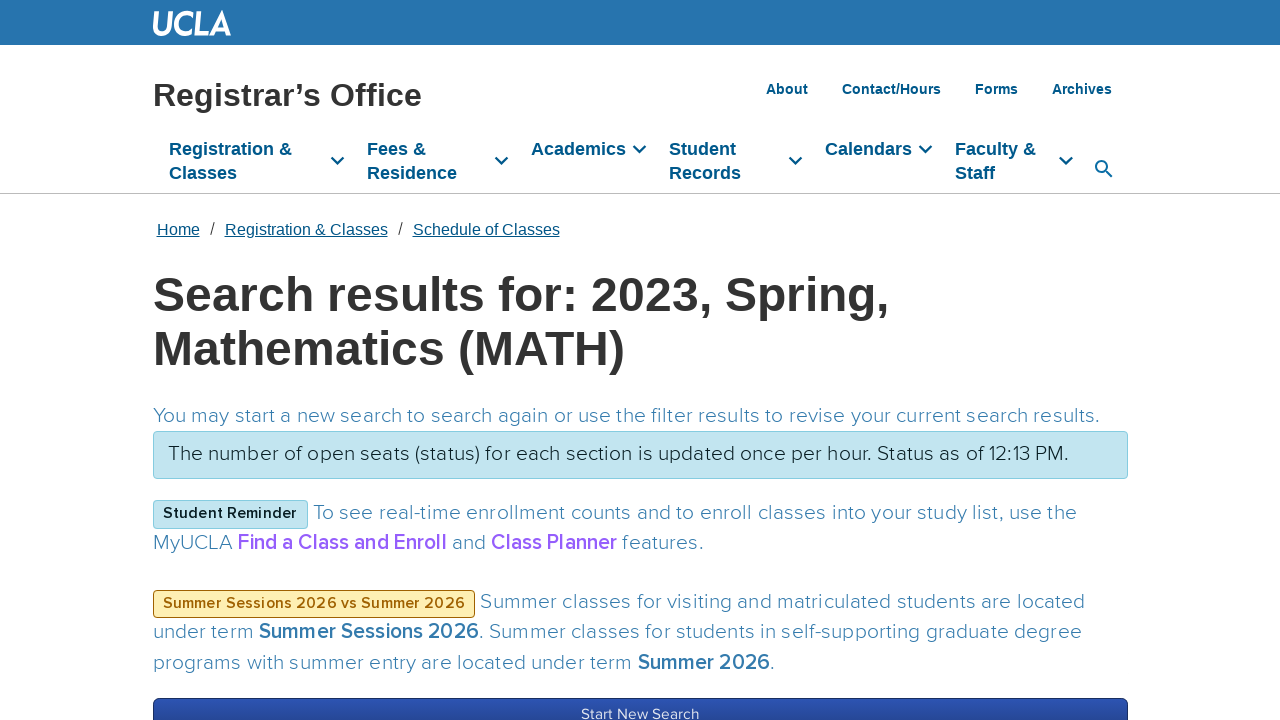

Got total pagination button count: 7
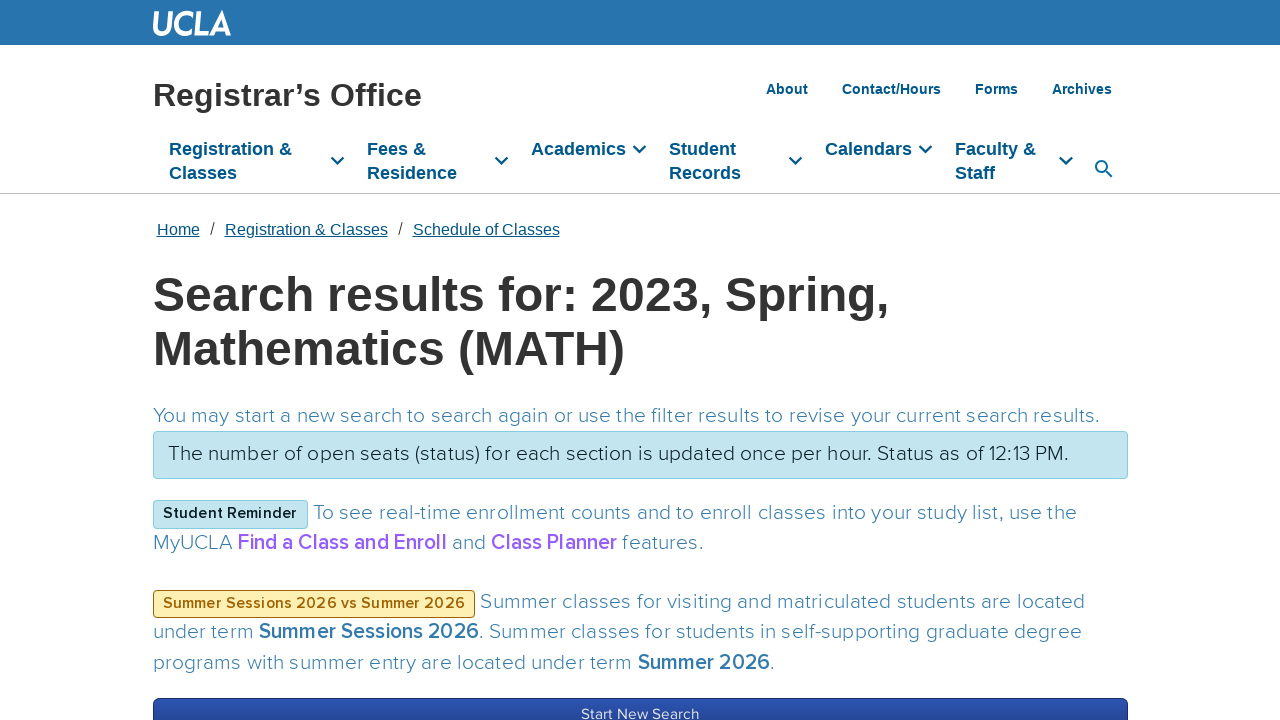

Checked if expand all button exists on current page: True
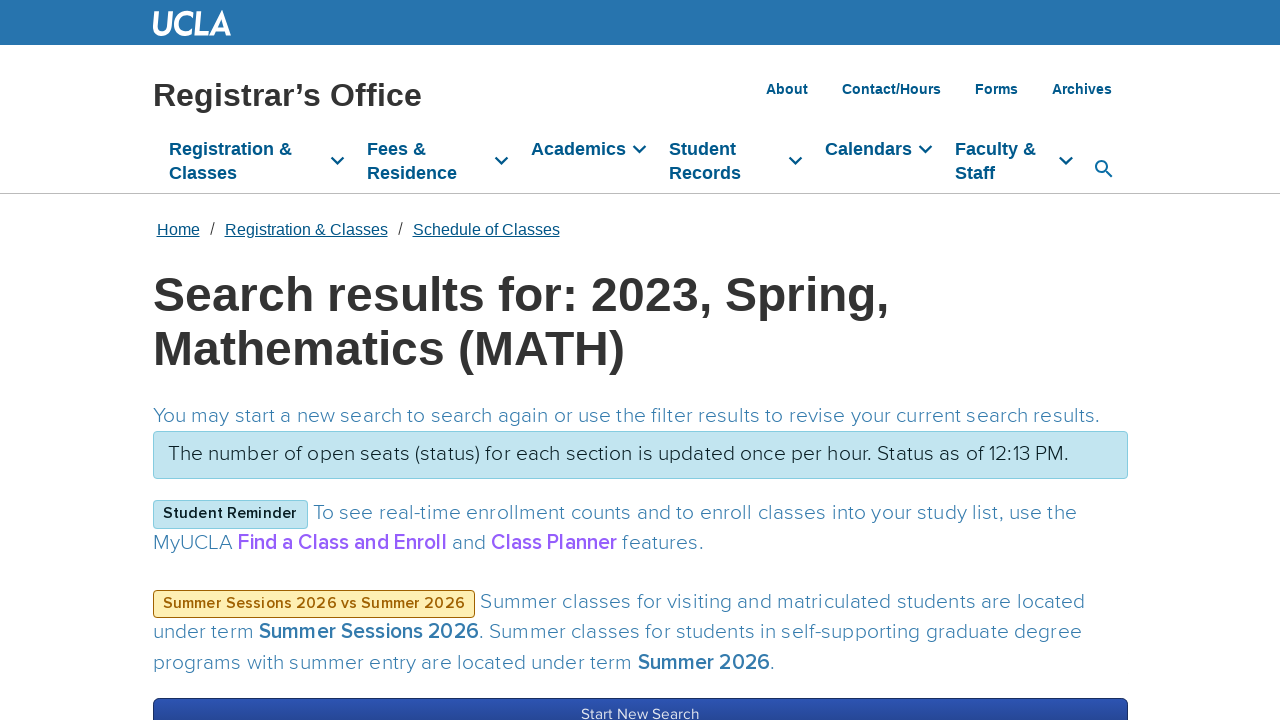

Clicked expand all button to display all course details
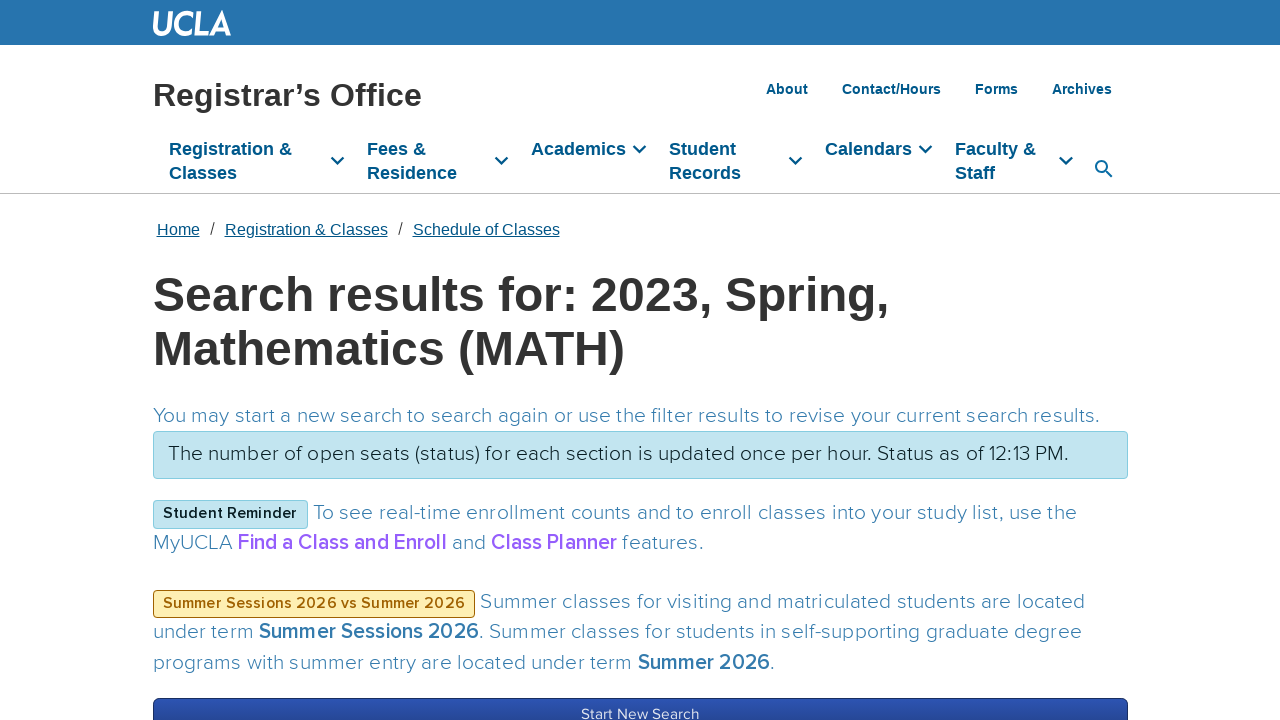

Waited for course expansion animation to complete
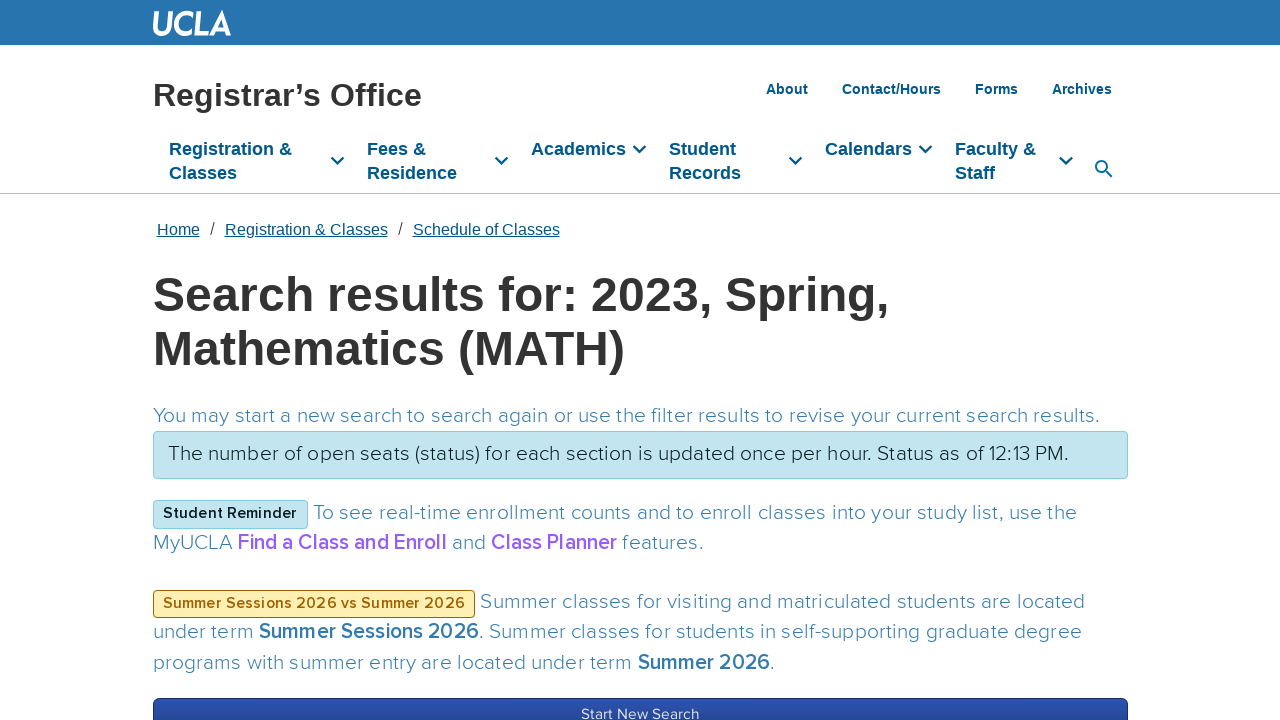

Retrieved all expanded course sections to verify display
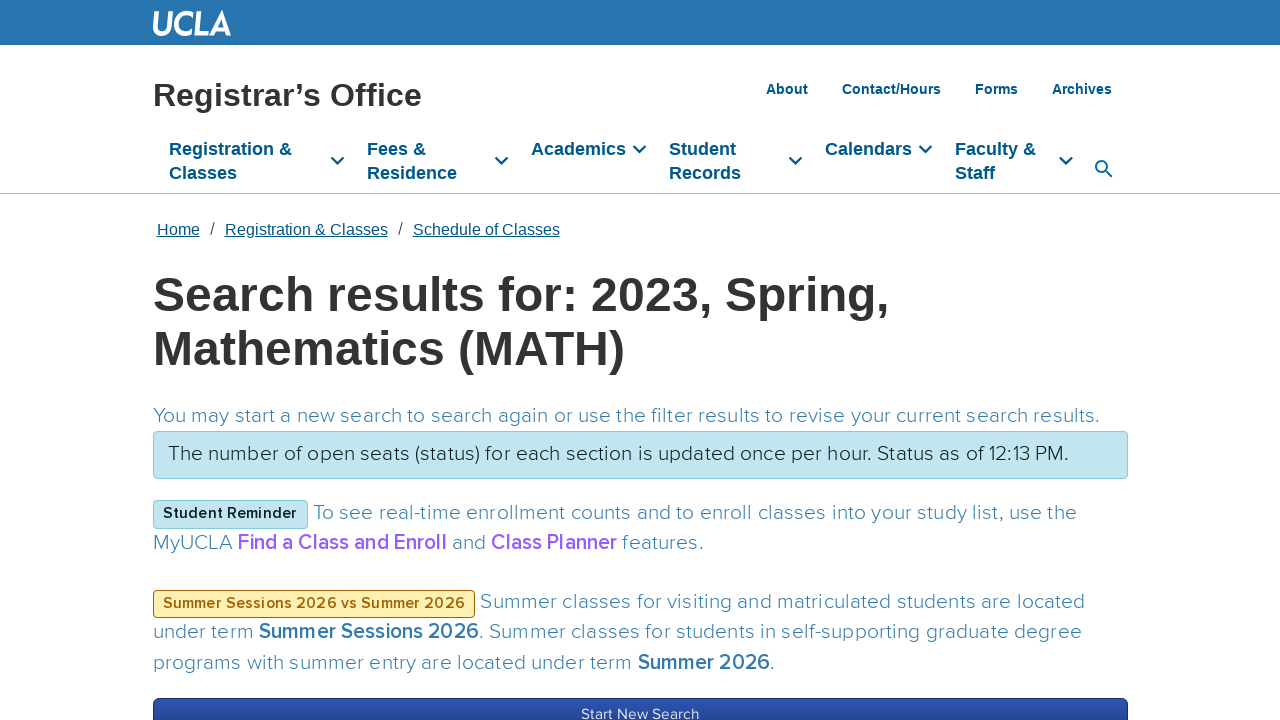

Clicked pagination button 2 to navigate to next page
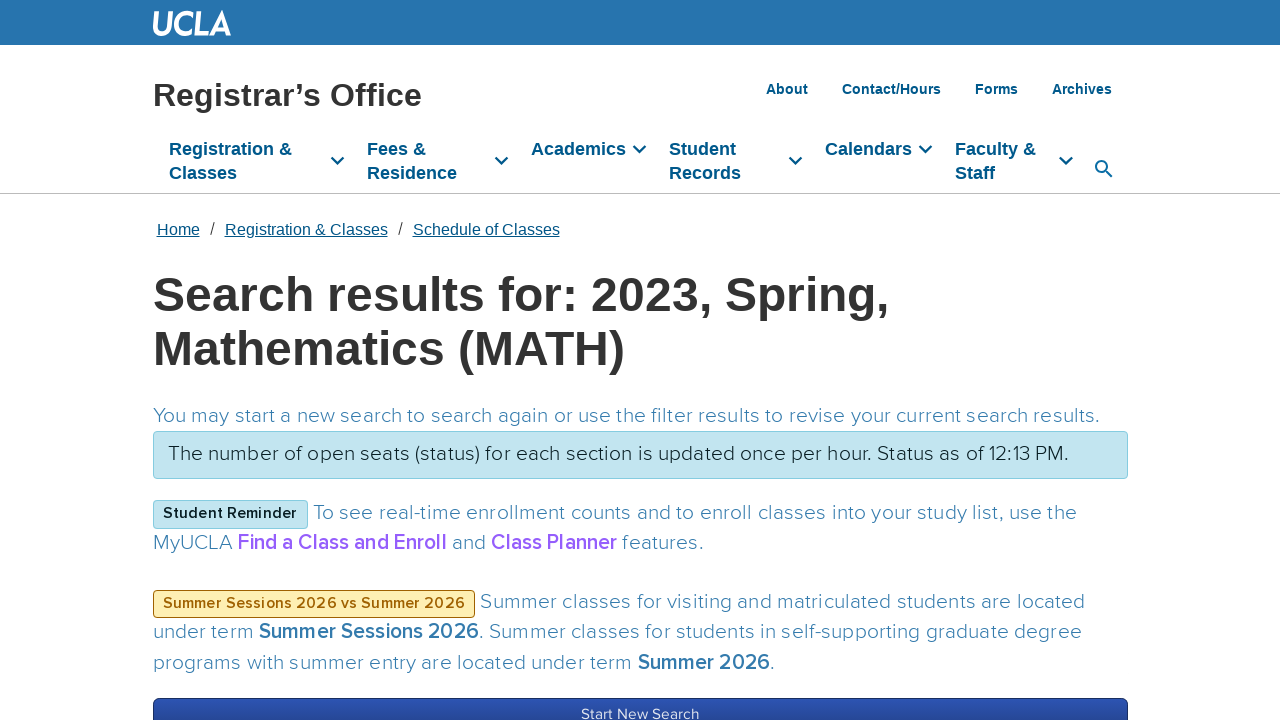

Waited for page to load after pagination click
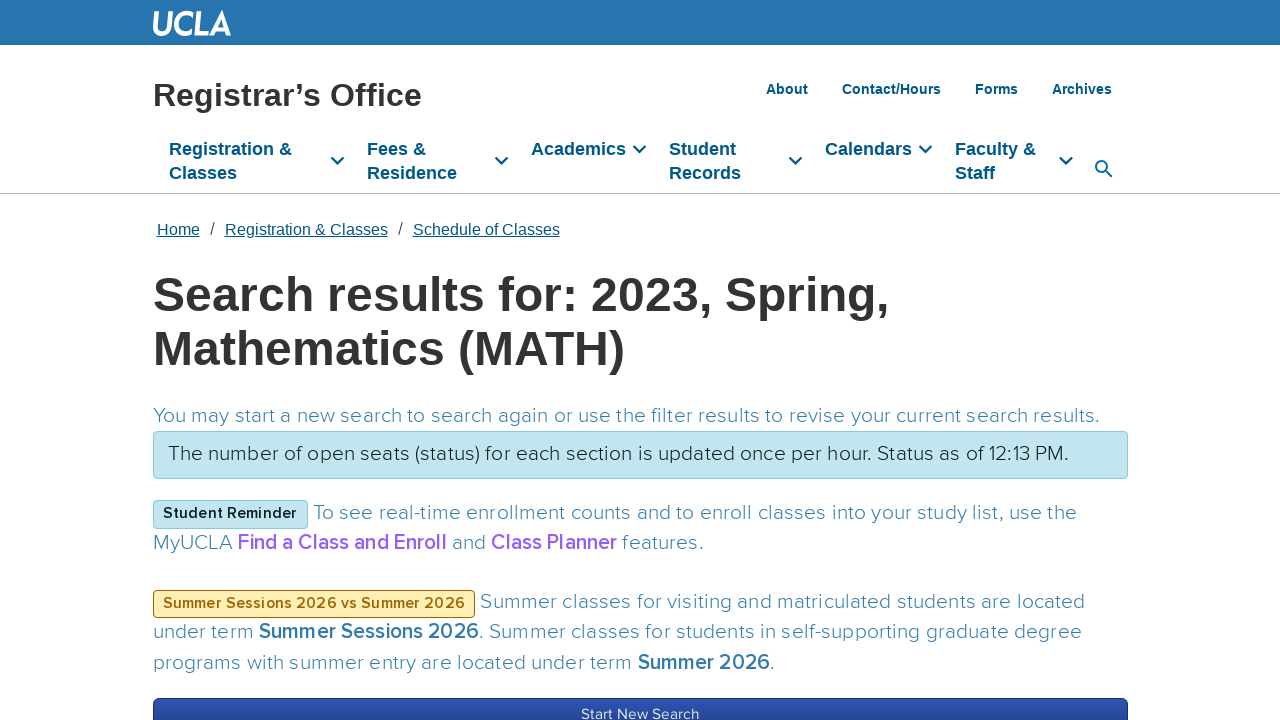

Checked if expand all button exists on current page: True
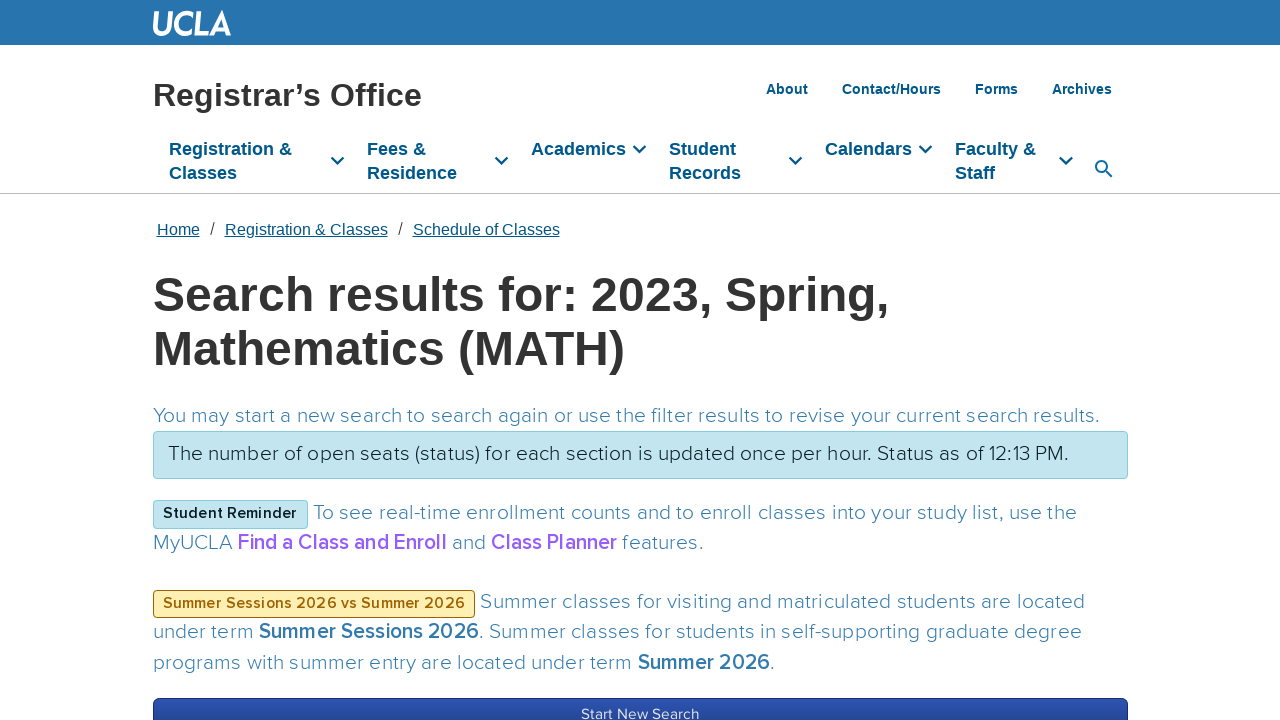

Clicked expand all button to display all course details
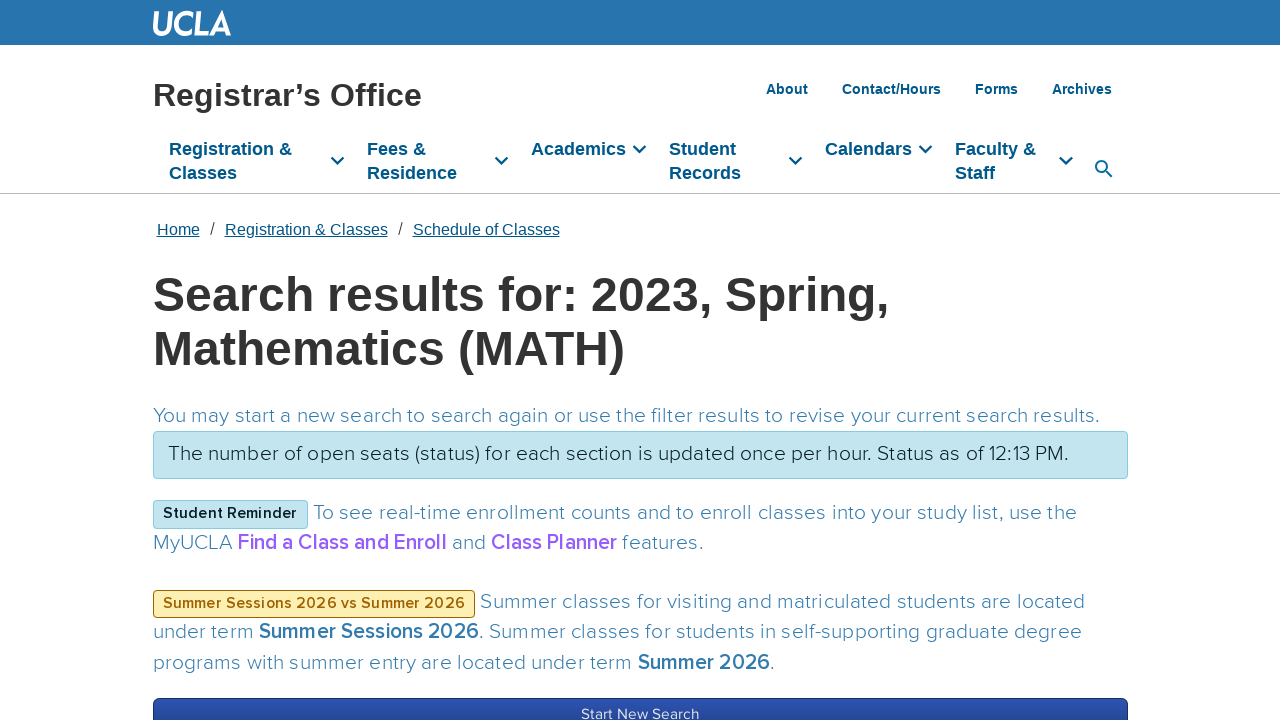

Waited for course expansion animation to complete
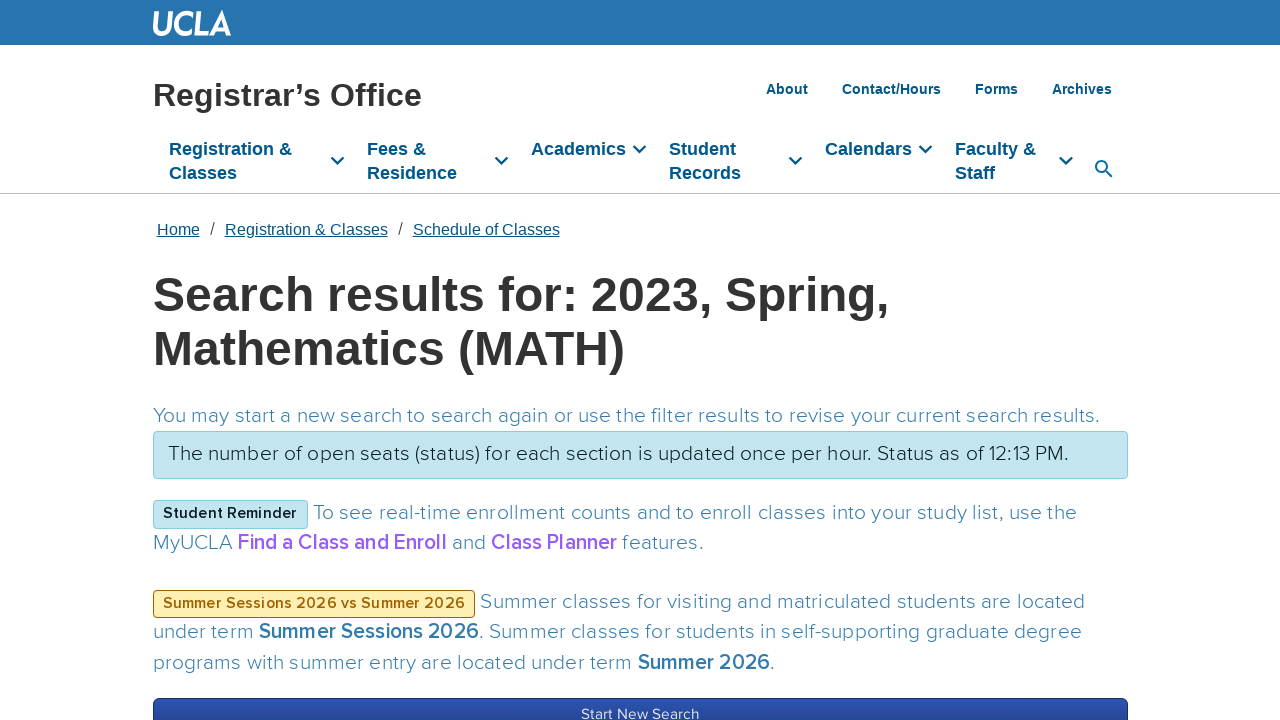

Retrieved all expanded course sections to verify display
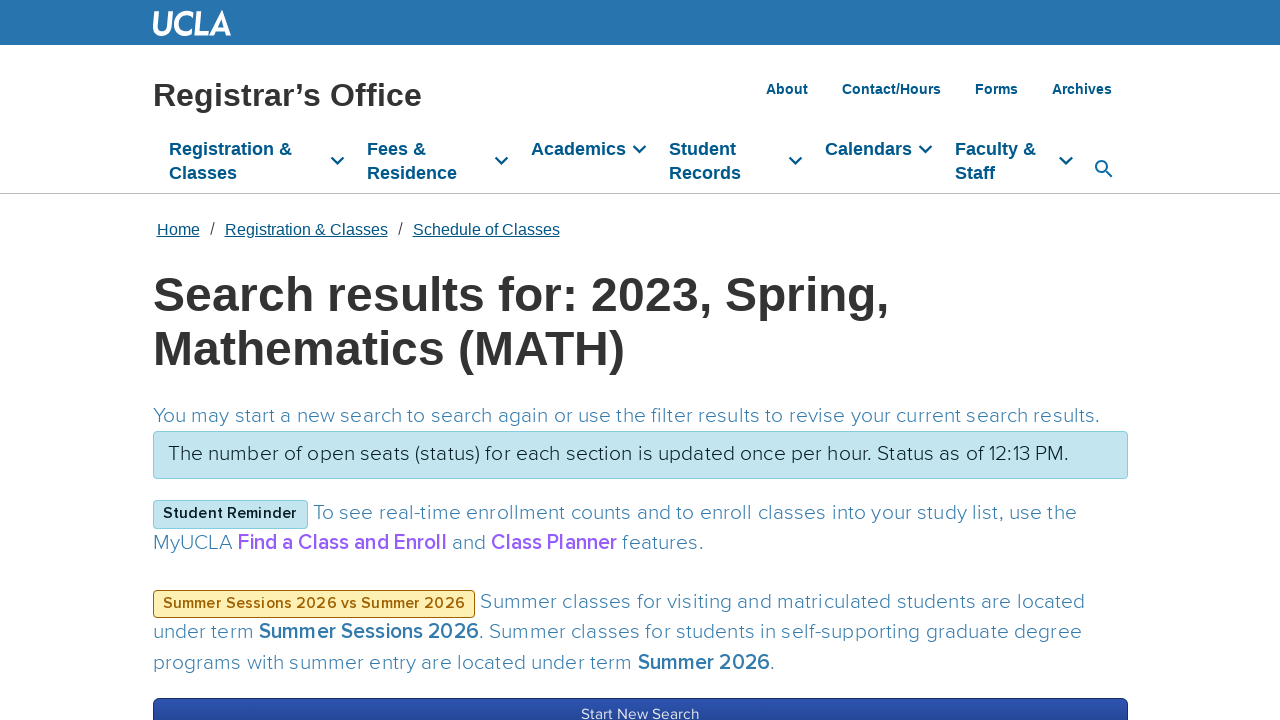

Clicked pagination button 3 to navigate to next page
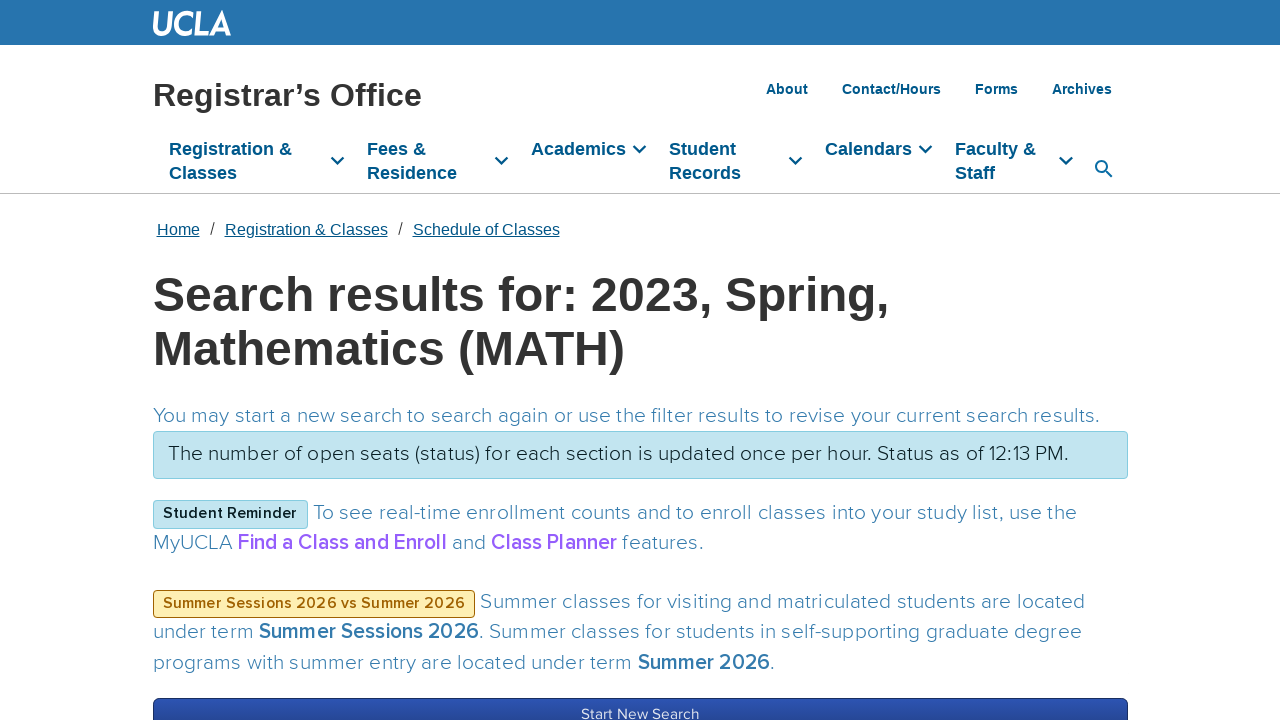

Waited for page to load after pagination click
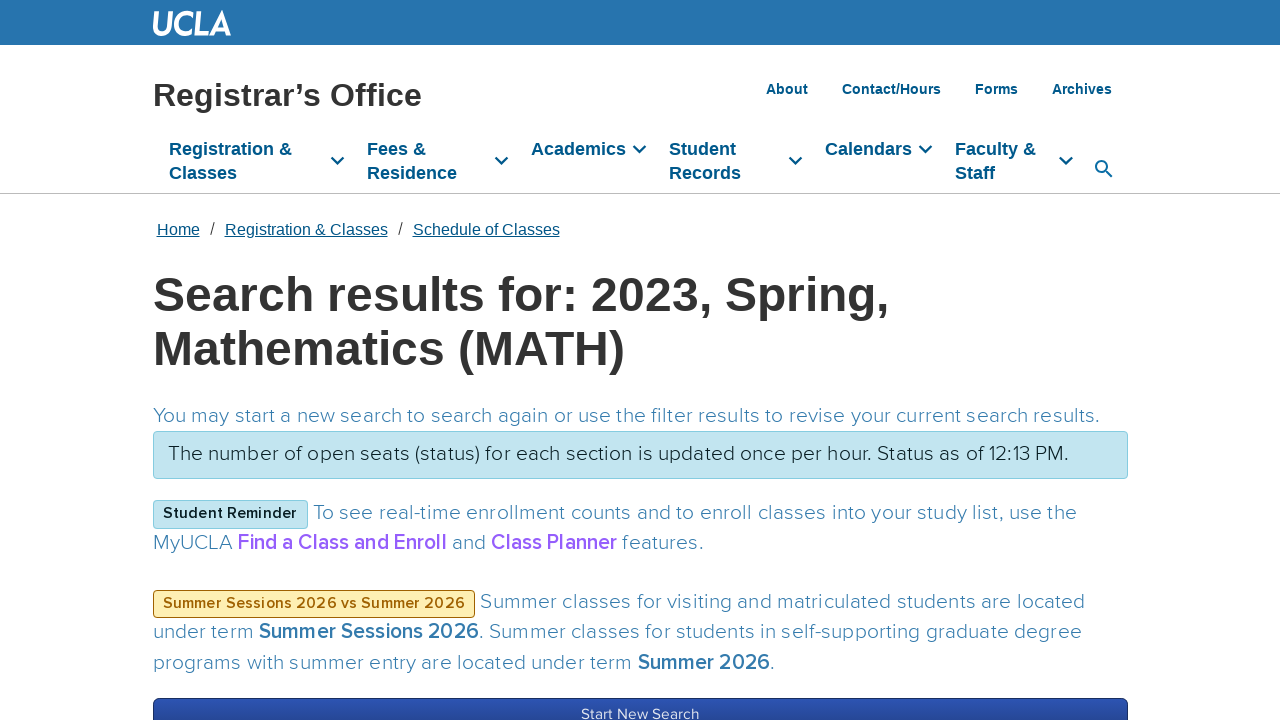

Checked if expand all button exists on current page: True
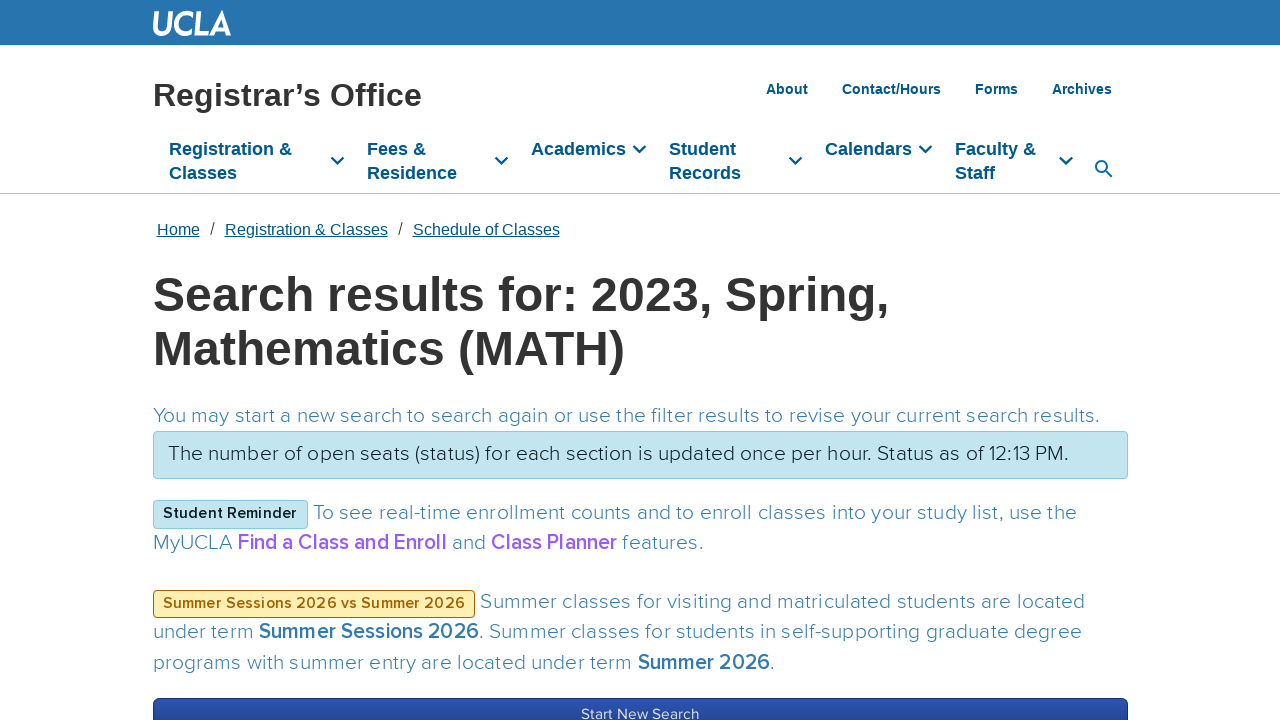

Clicked expand all button to display all course details
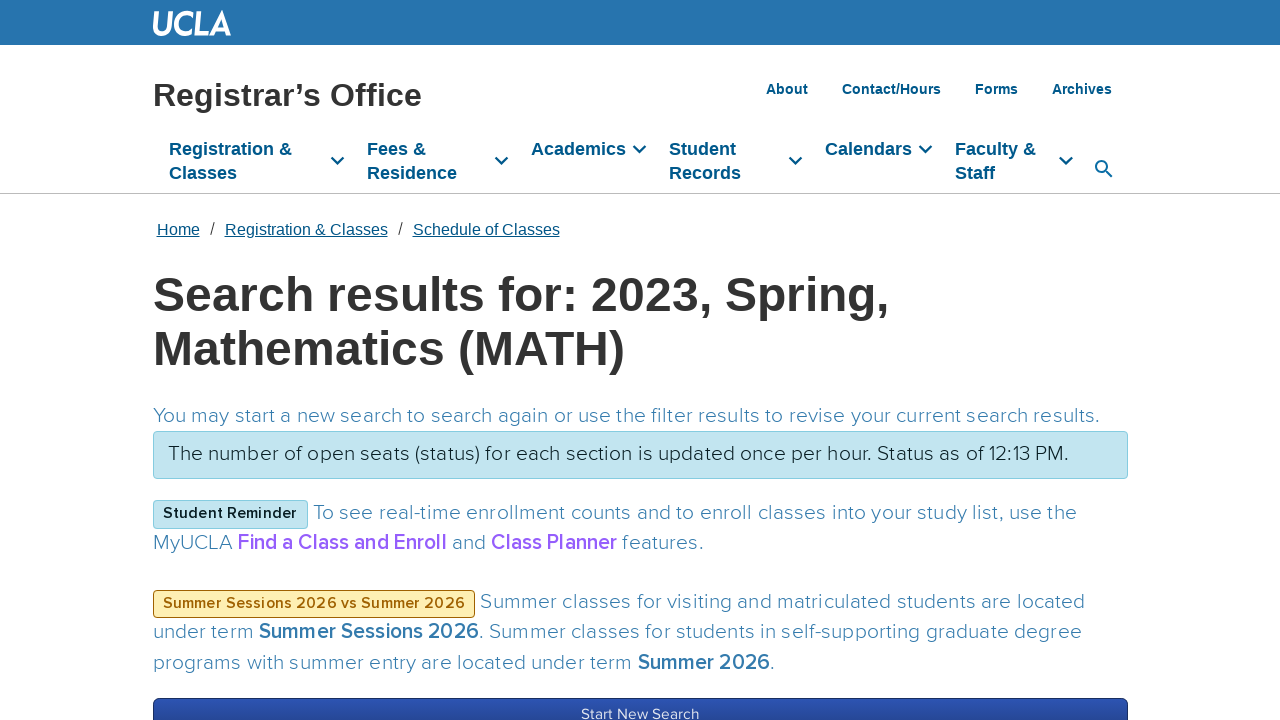

Waited for course expansion animation to complete
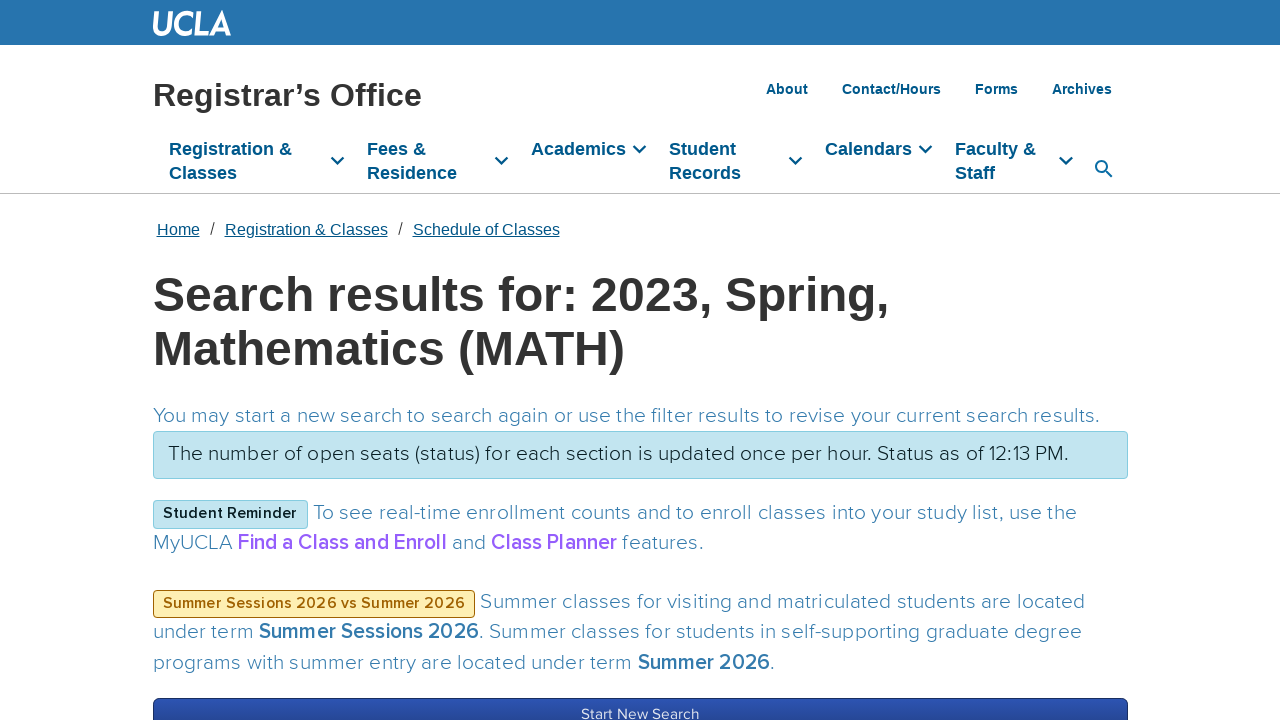

Retrieved all expanded course sections to verify display
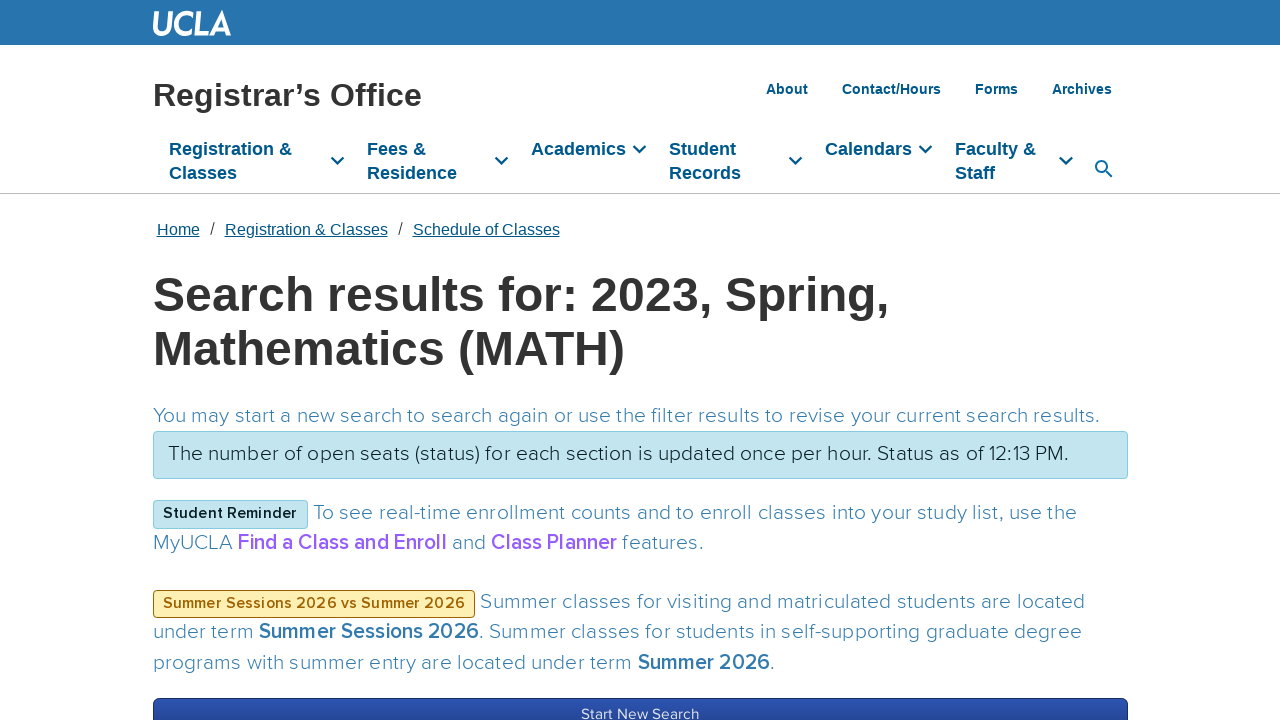

Clicked pagination button 4 to navigate to next page
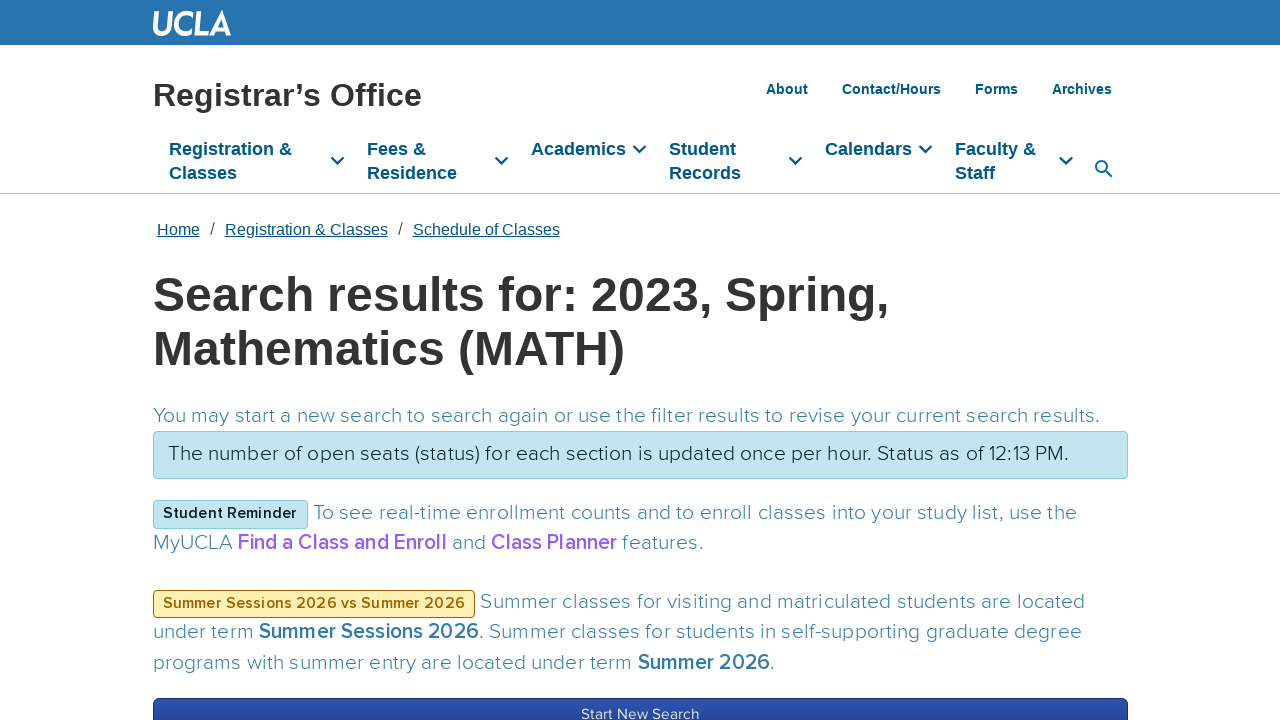

Waited for page to load after pagination click
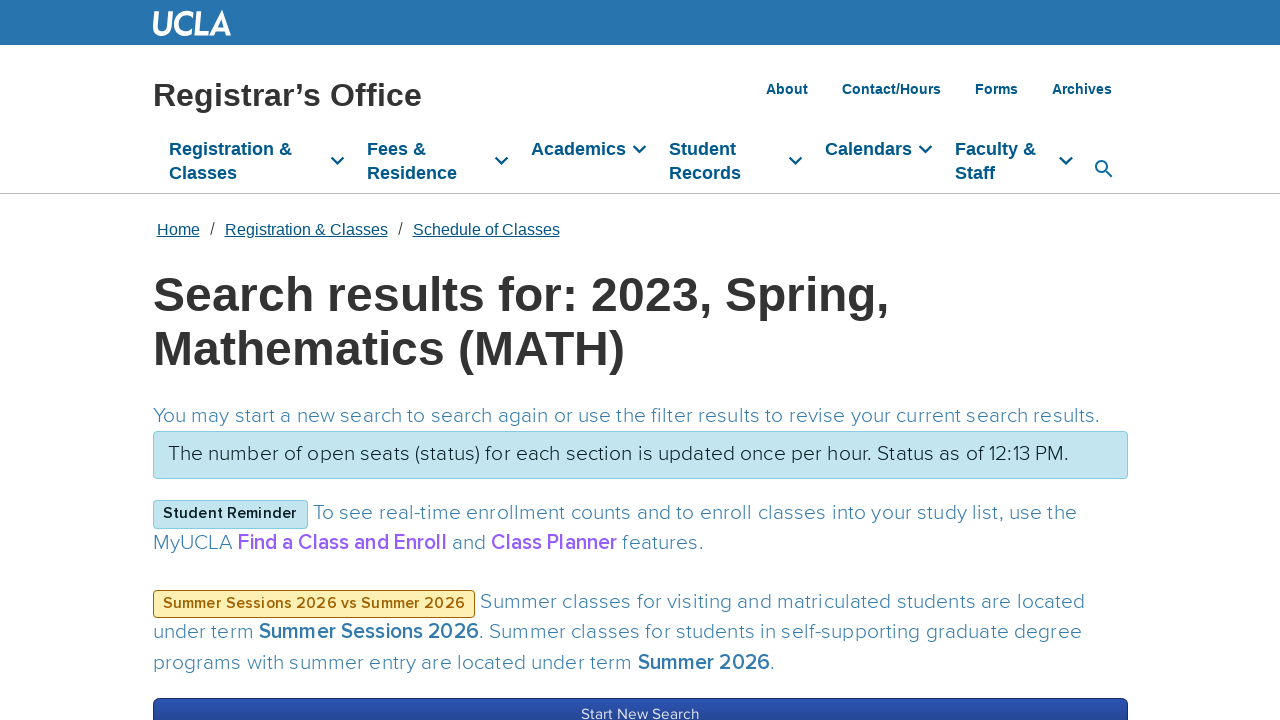

Checked if expand all button exists on current page: True
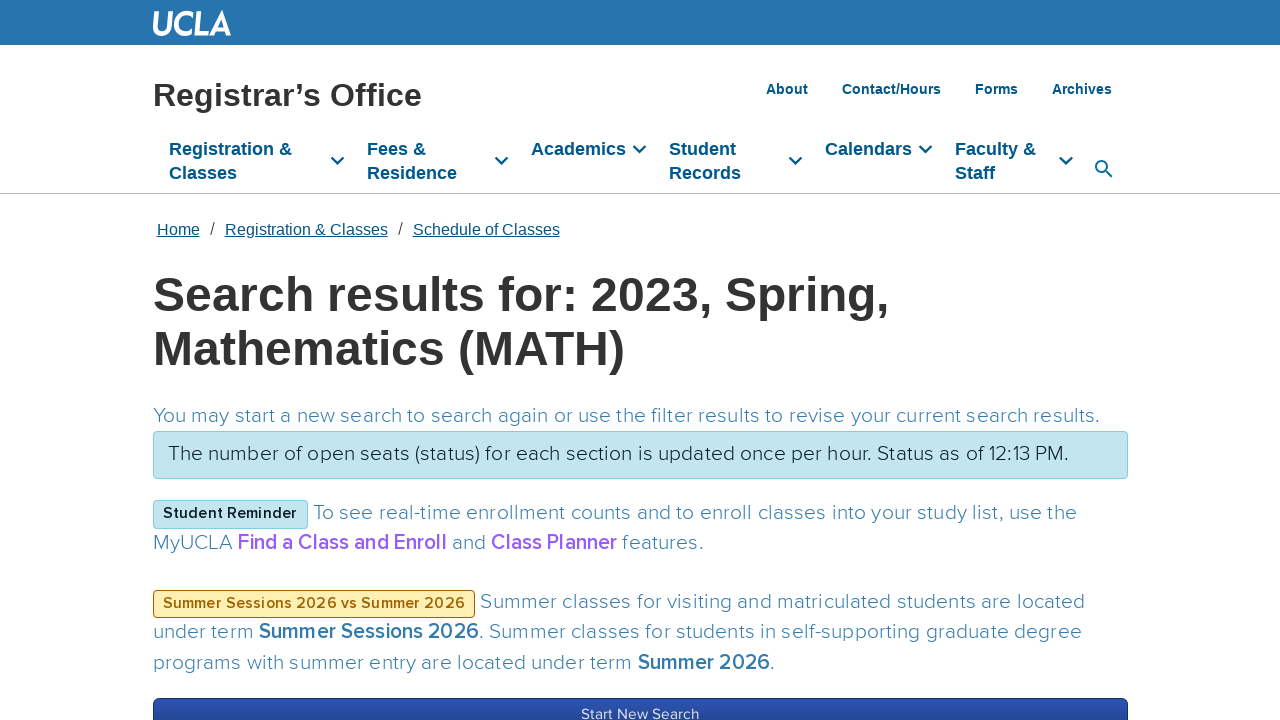

Clicked expand all button to display all course details
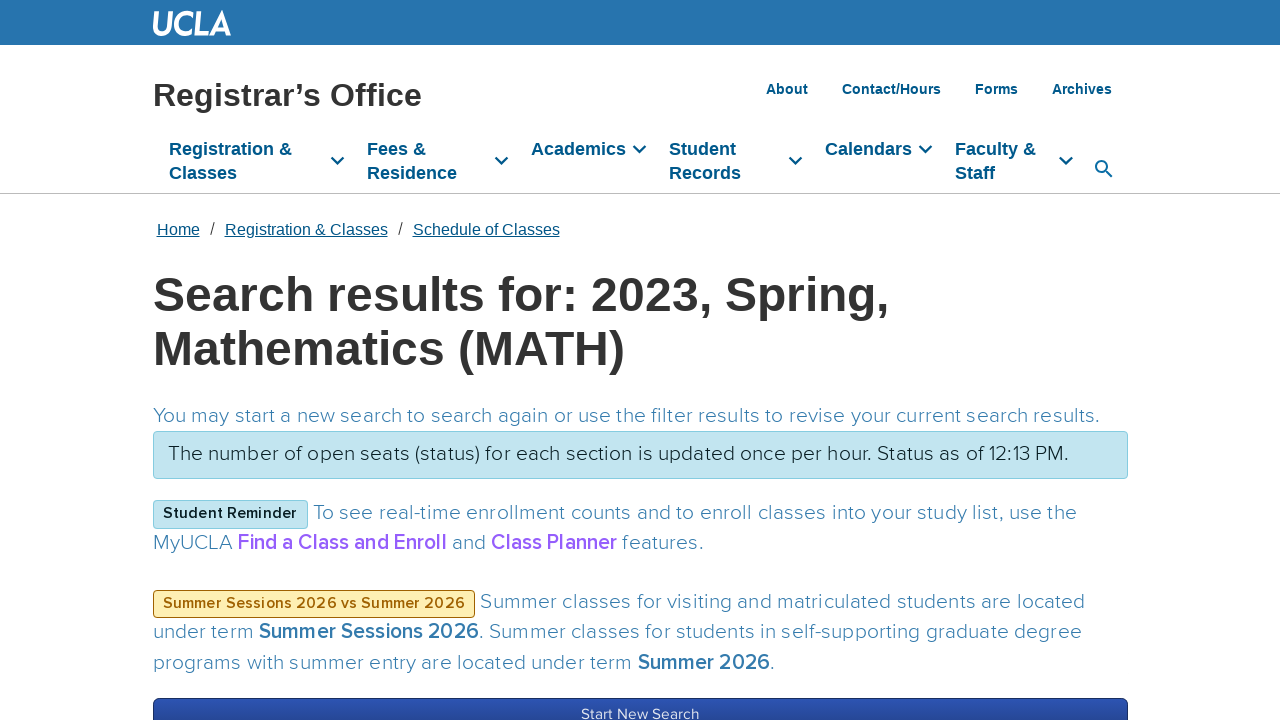

Waited for course expansion animation to complete
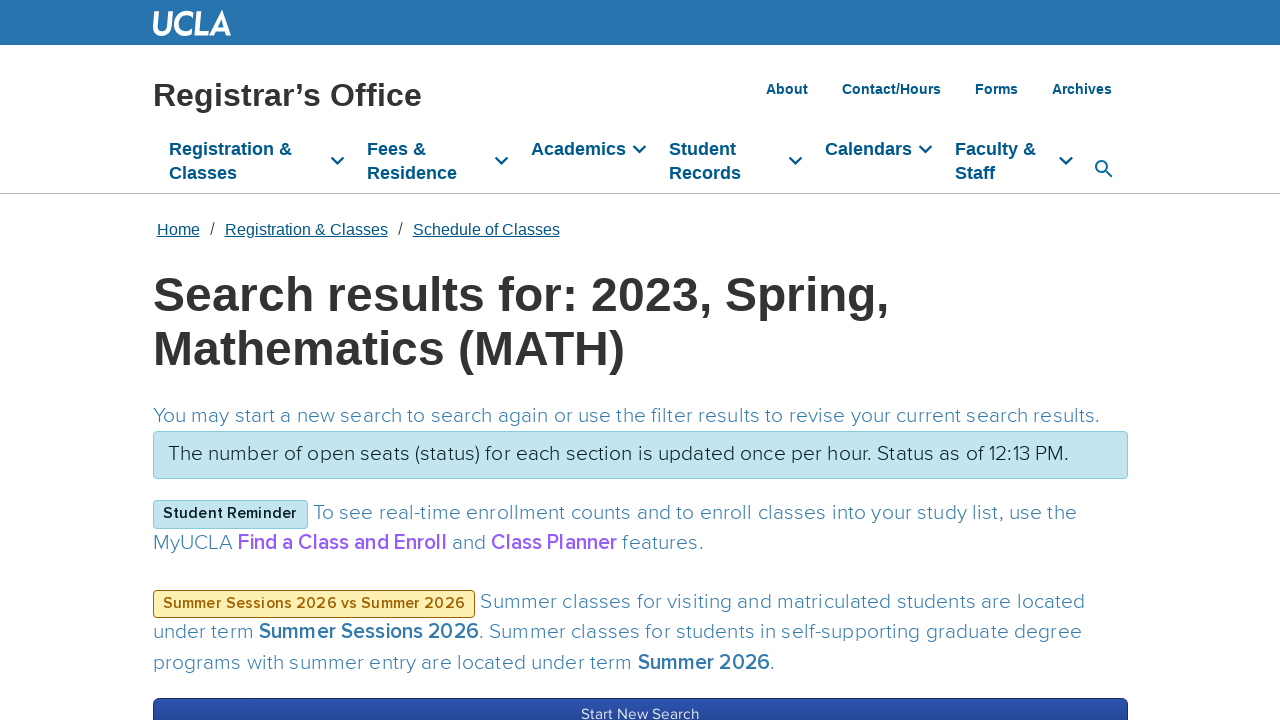

Retrieved all expanded course sections to verify display
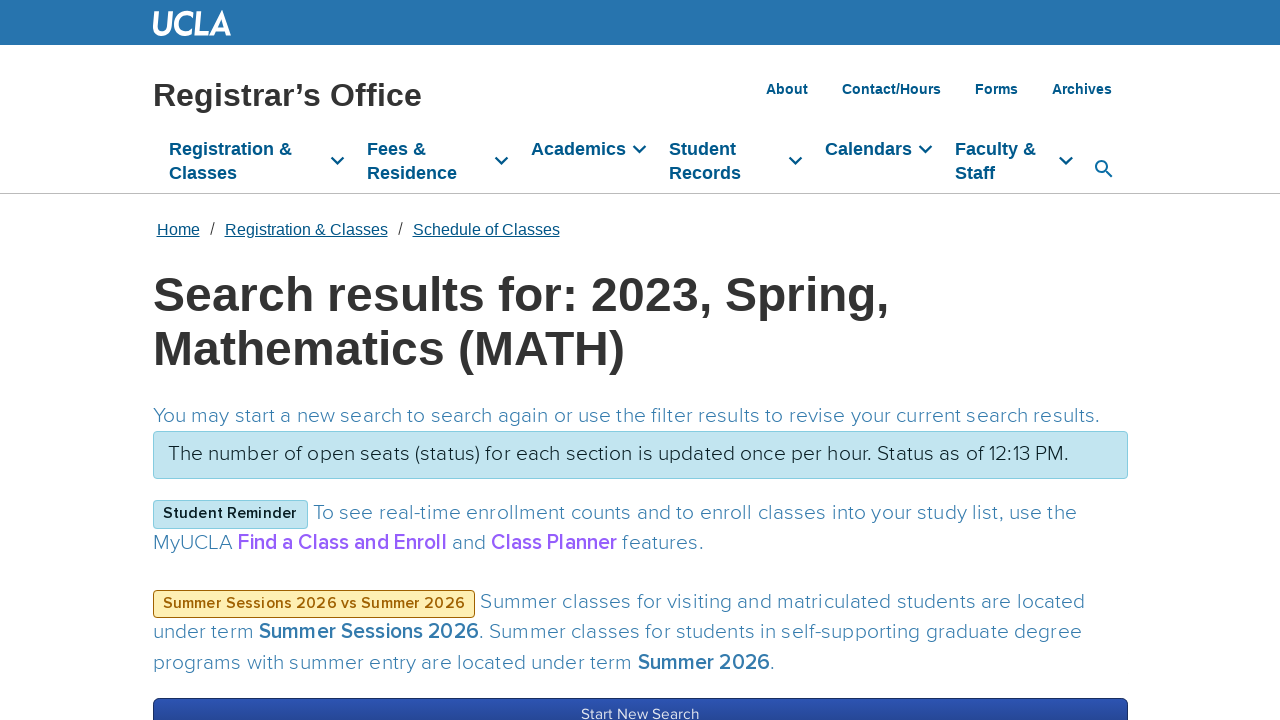

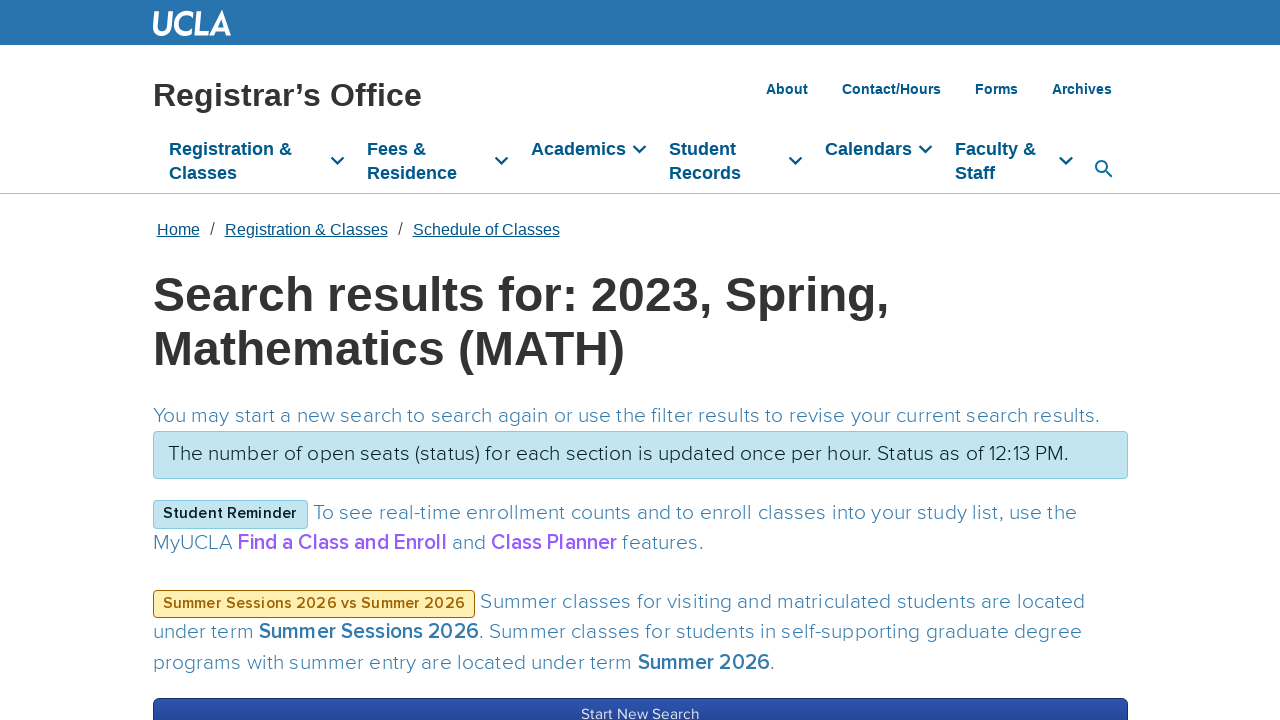